Navigates to a practice form page and verifies that accordion categories are displayed on the page

Starting URL: https://demoqa.com/automation-practice-form

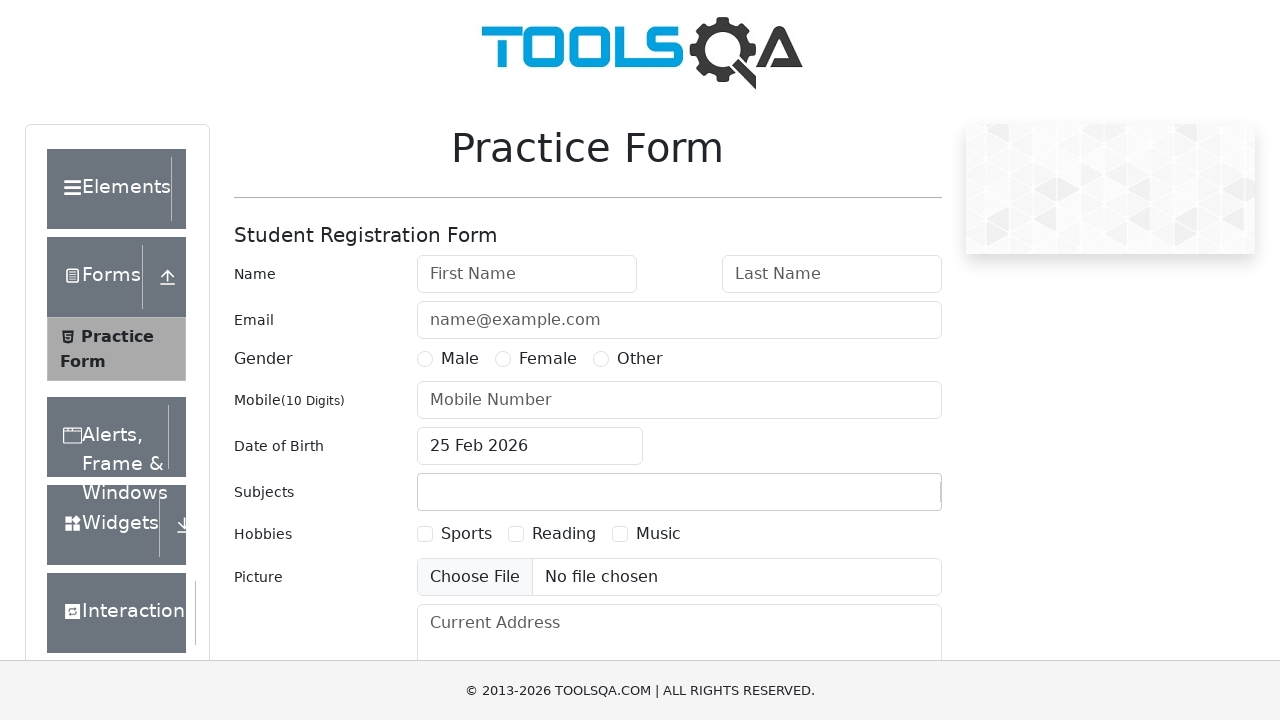

Navigated to automation practice form page
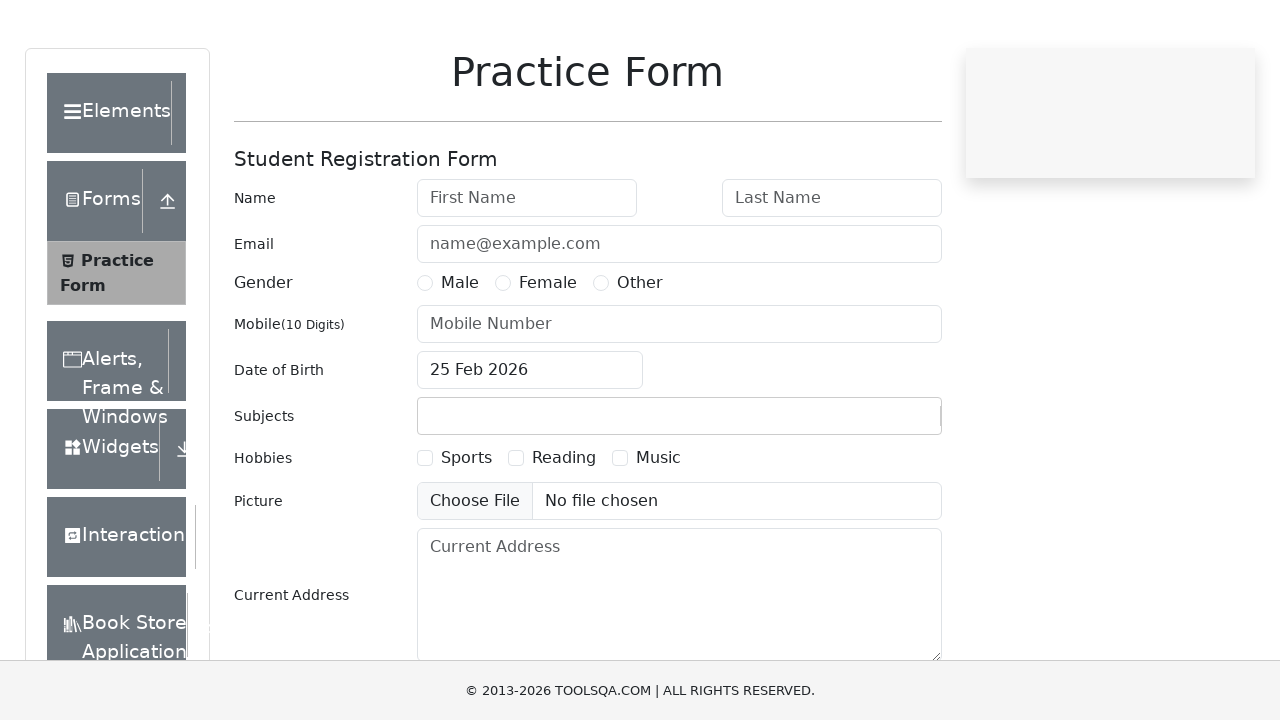

Accordion elements loaded and ready
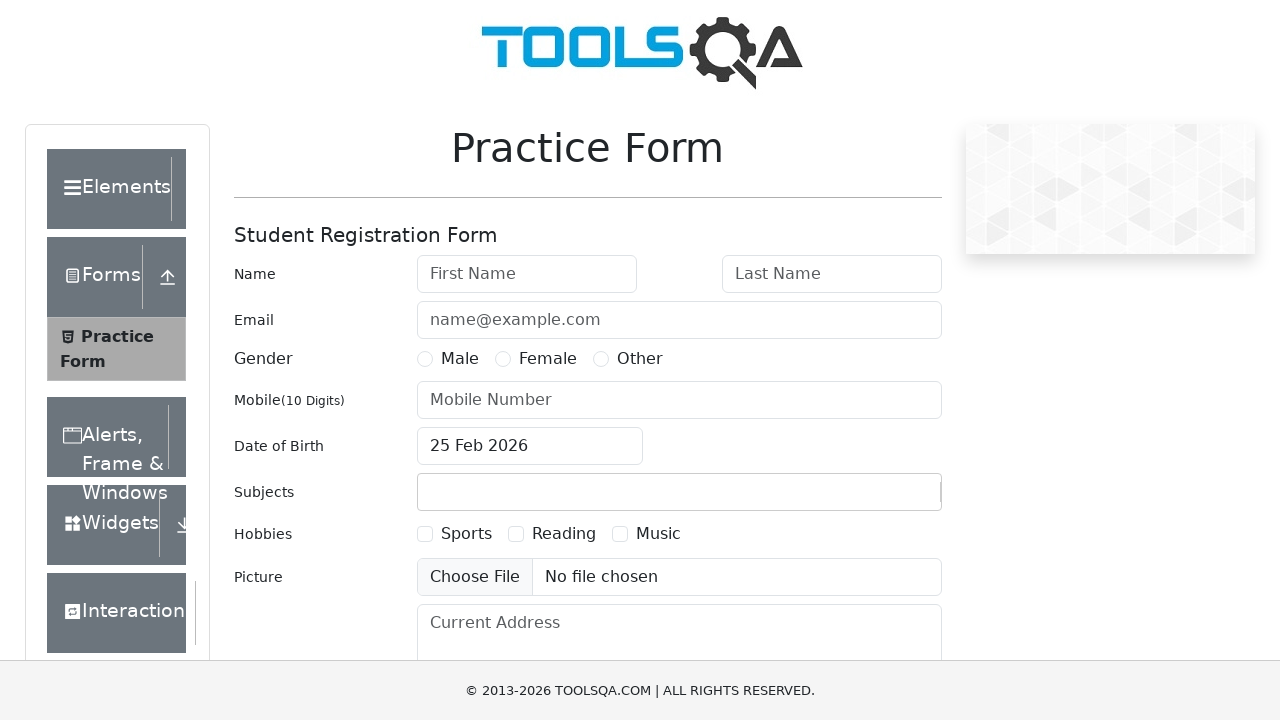

Found 6 accordion categories
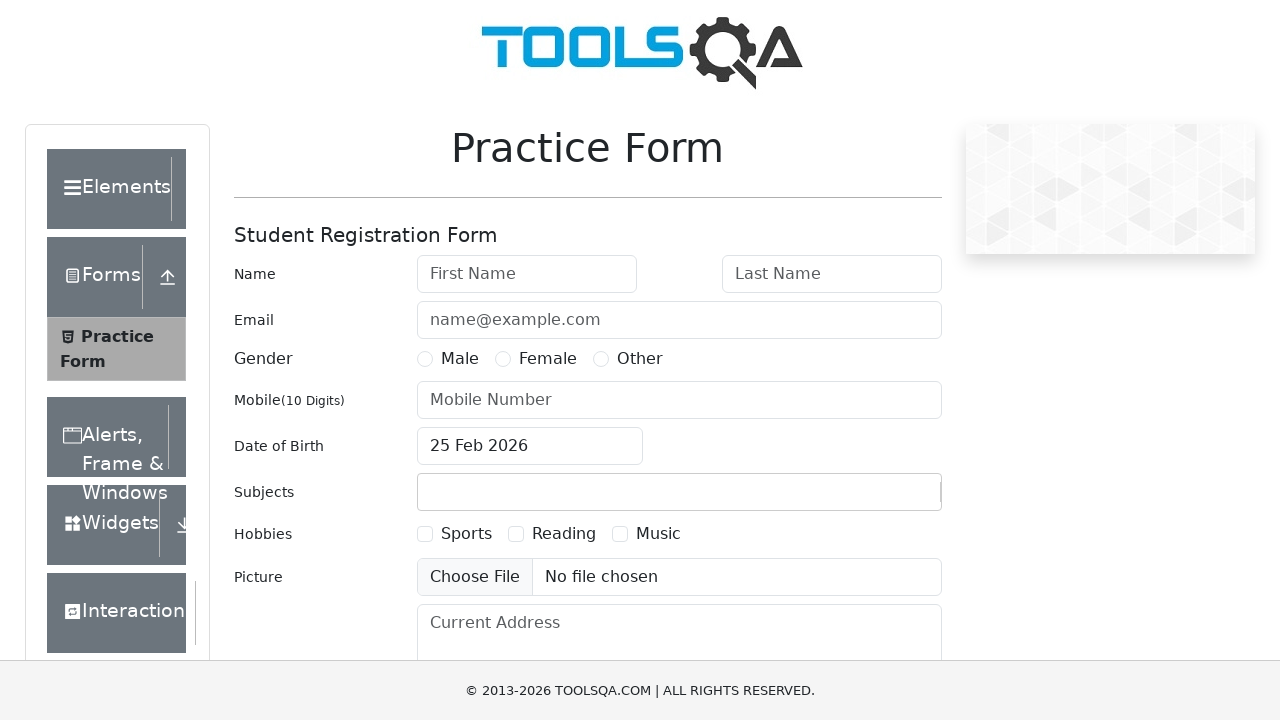

Verified that accordion categories are displayed on the page
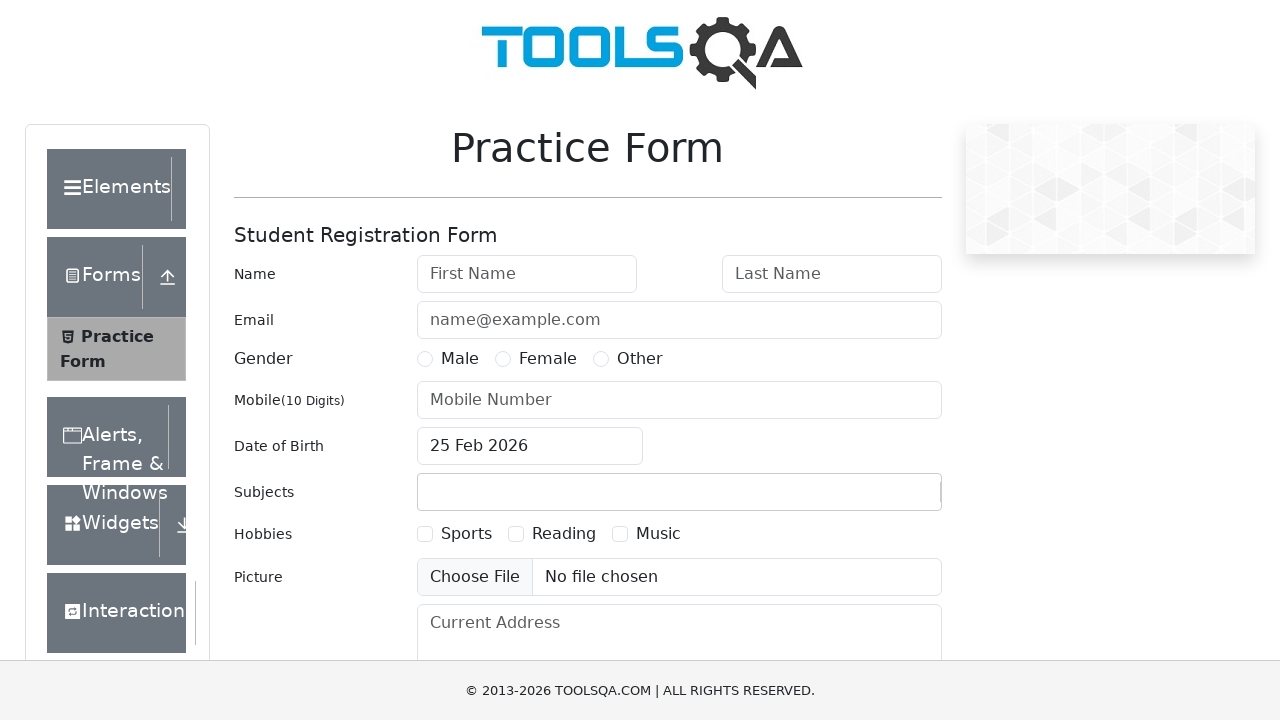

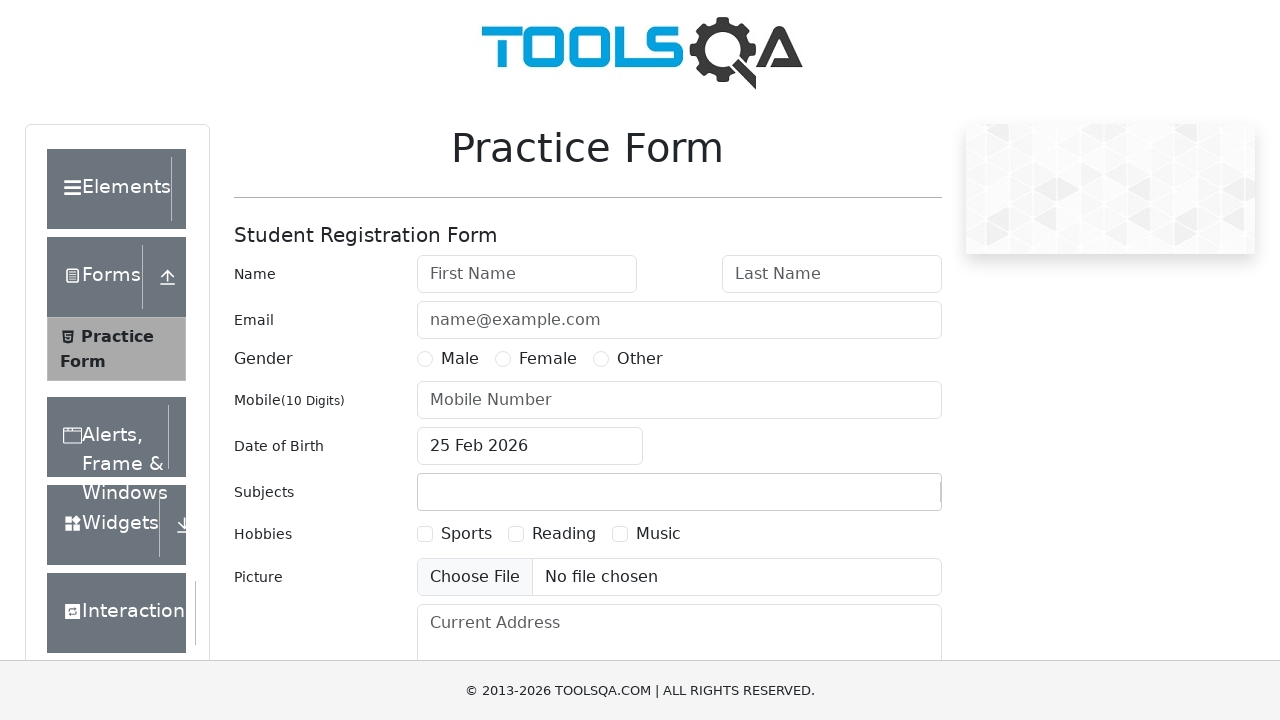